Navigates to the 99 Bottles of Beer website, clicks on the lyrics link, and verifies the song lyrics text content across 100 paragraphs

Starting URL: http://www.99-bottles-of-beer.net/

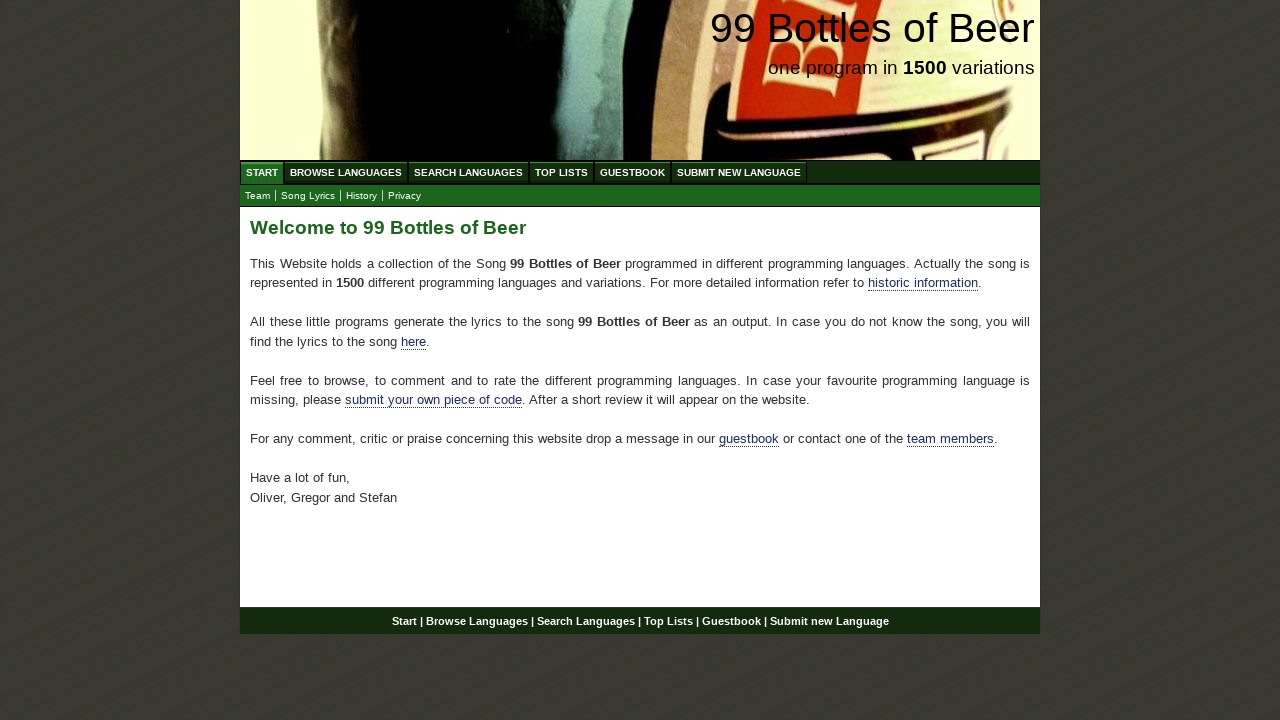

Clicked on the lyrics link in the submenu at (308, 196) on xpath=//ul[@id='submenu']/li/a[@href='lyrics.html']
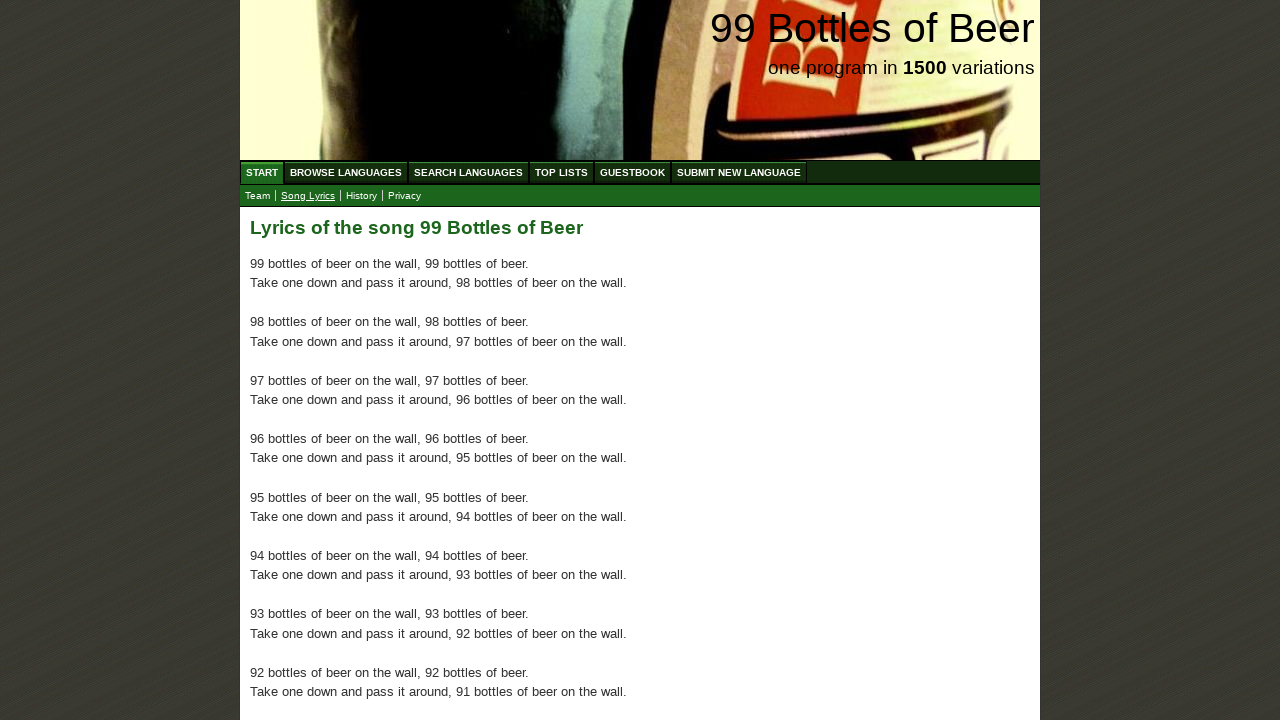

Waited for lyrics content to load
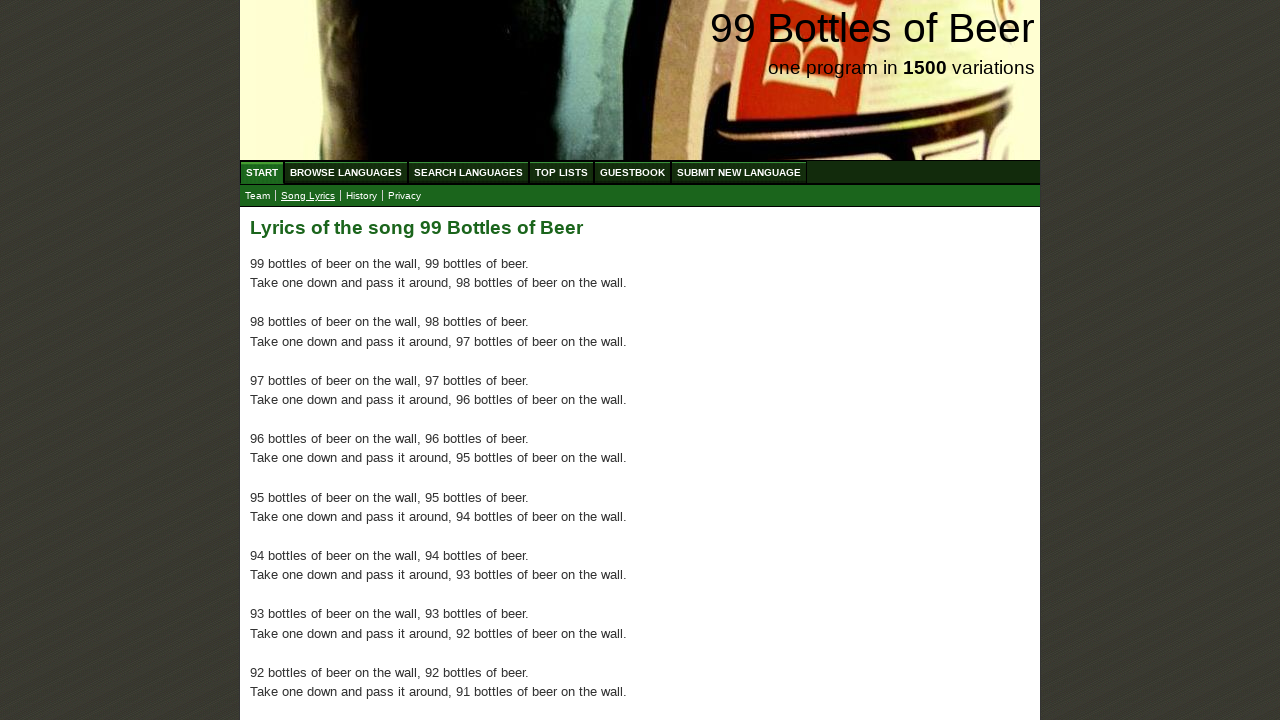

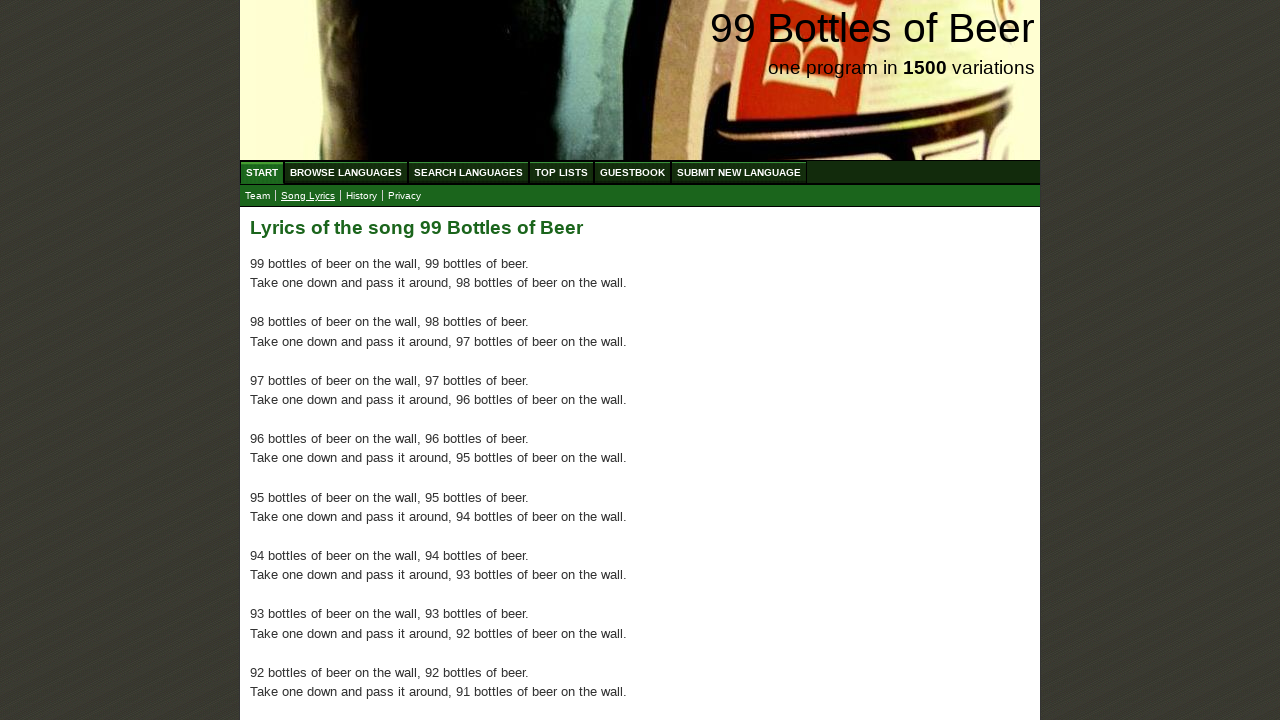